Tests dropdown functionality for selecting number of passengers by clicking to open the passenger info dropdown, incrementing adult count 4 times using a loop, and closing the dropdown

Starting URL: https://rahulshettyacademy.com/dropdownsPractise/

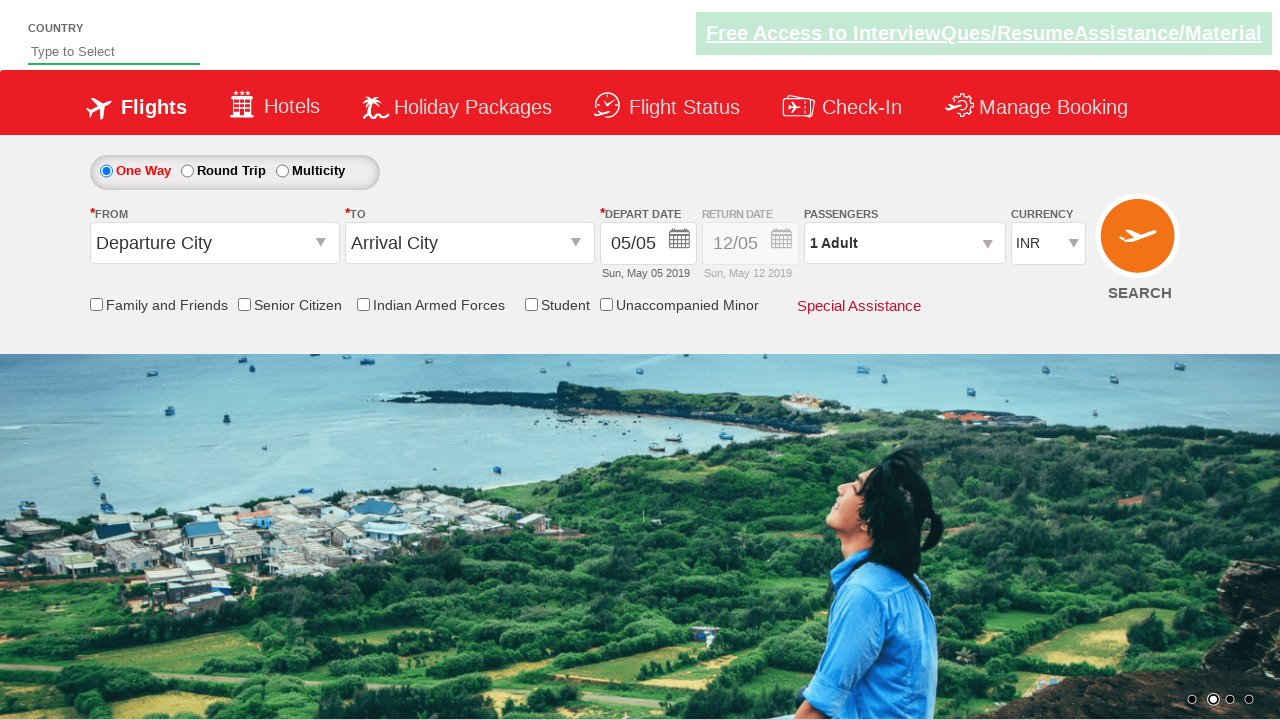

Clicked passenger info dropdown to open it at (904, 243) on #divpaxinfo
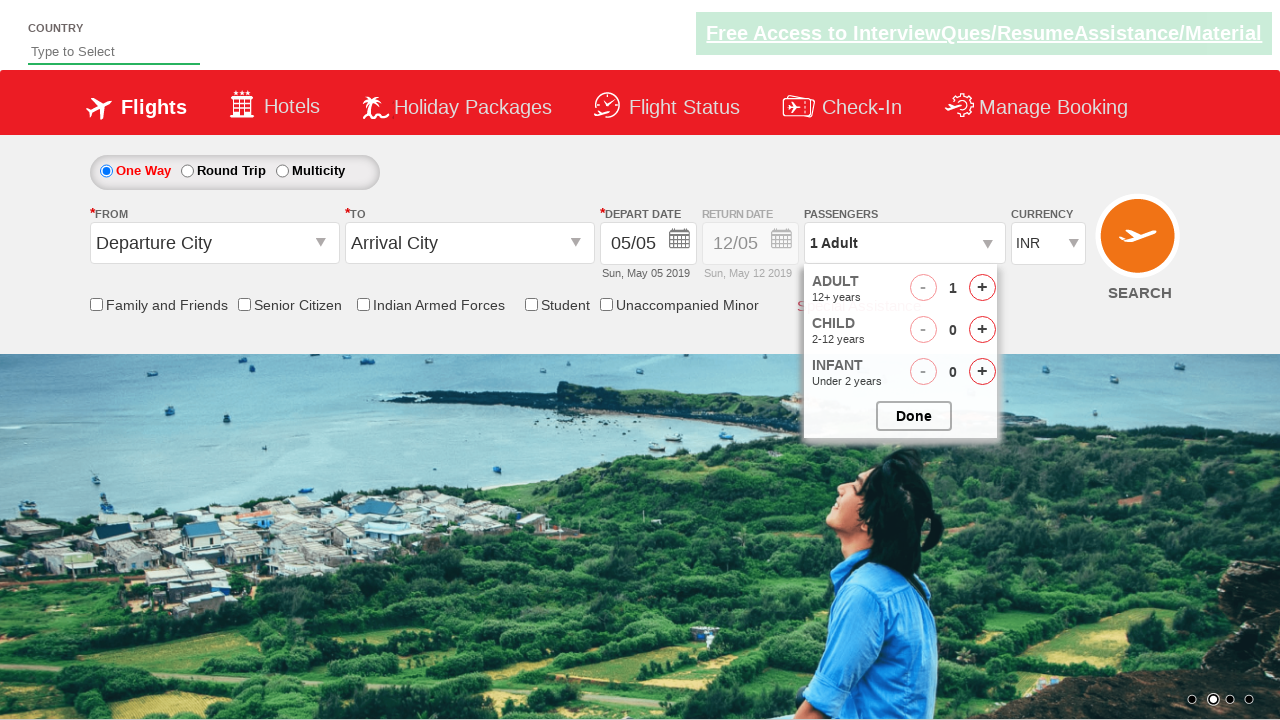

Waited for dropdown to be visible
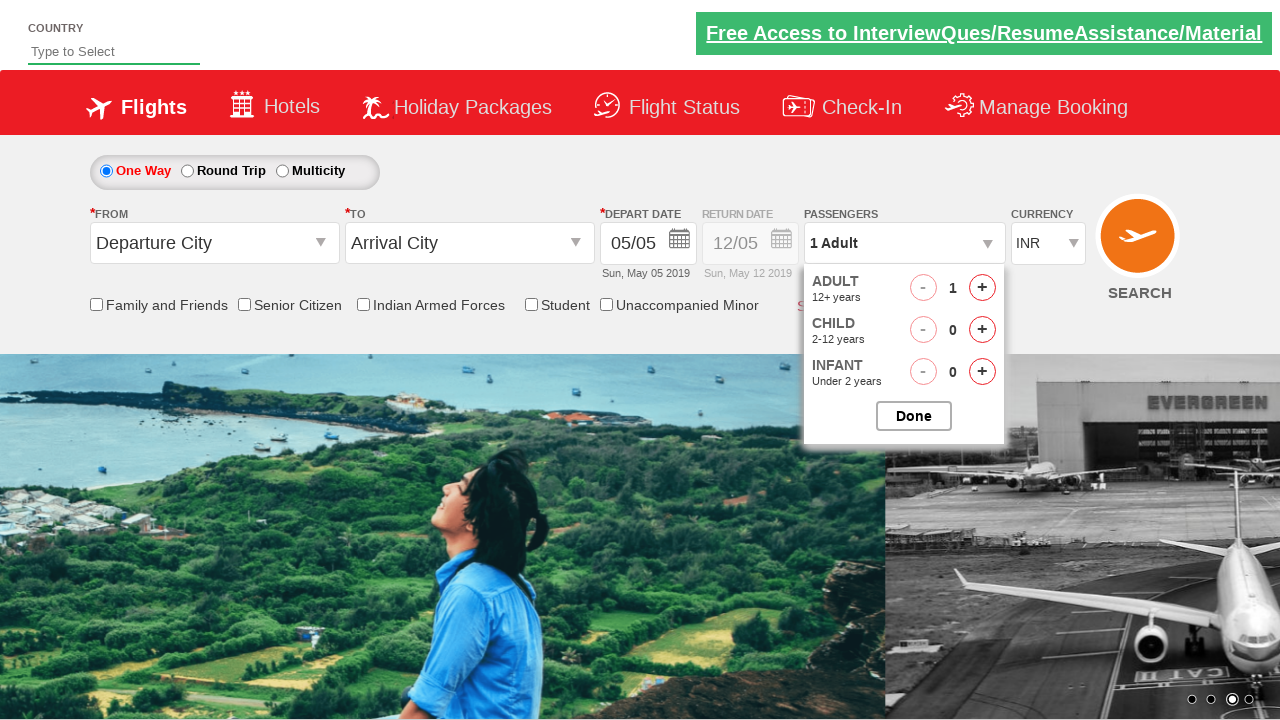

Incremented adult count (iteration 1 of 4) at (982, 288) on #hrefIncAdt
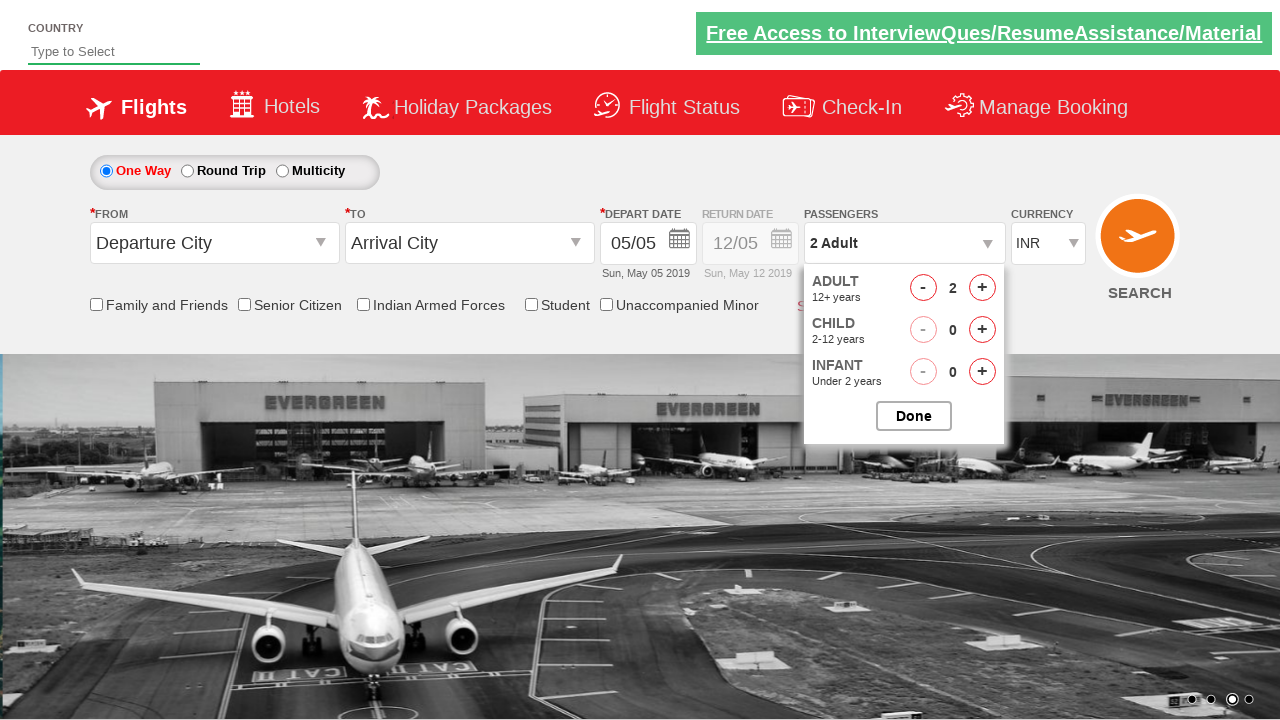

Incremented adult count (iteration 2 of 4) at (982, 288) on #hrefIncAdt
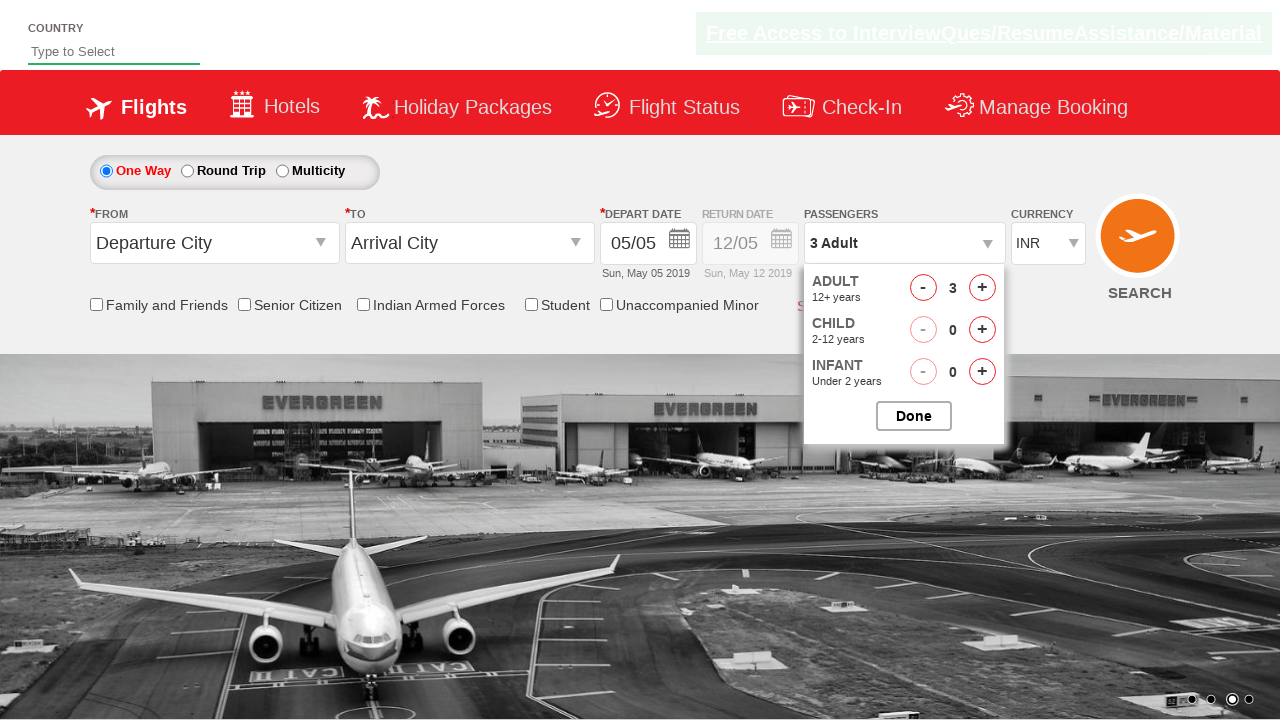

Incremented adult count (iteration 3 of 4) at (982, 288) on #hrefIncAdt
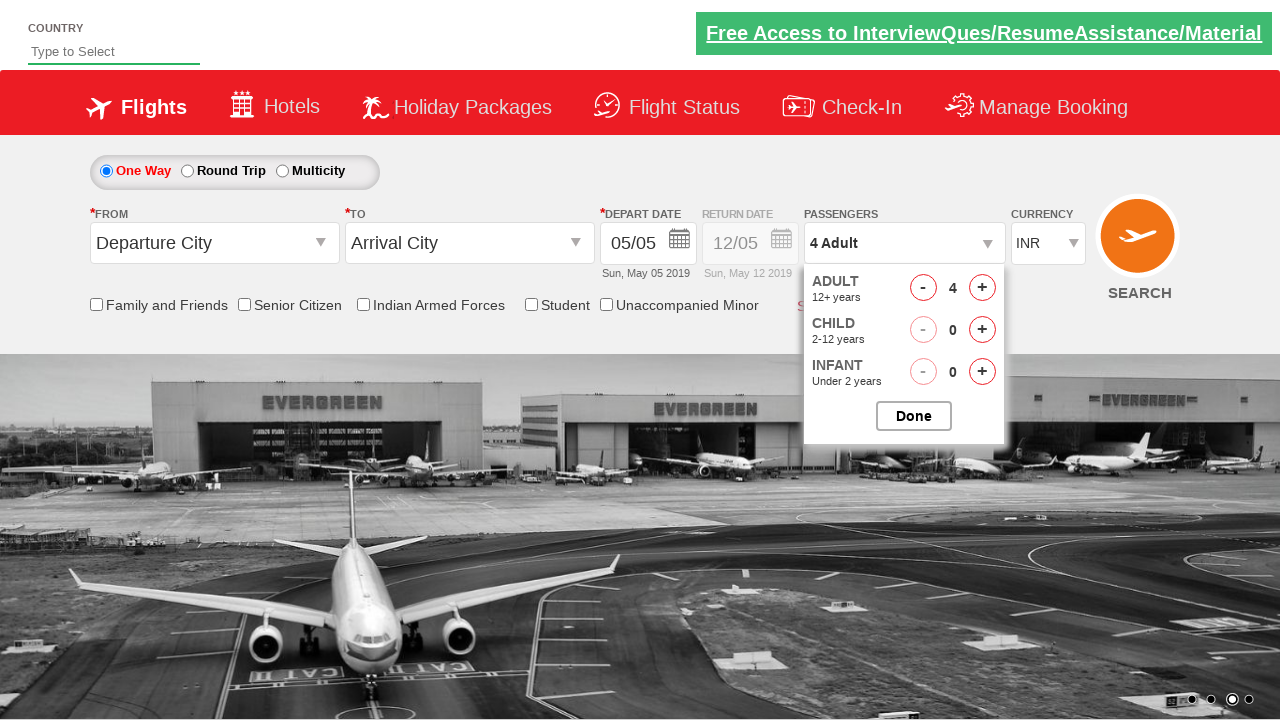

Incremented adult count (iteration 4 of 4) at (982, 288) on #hrefIncAdt
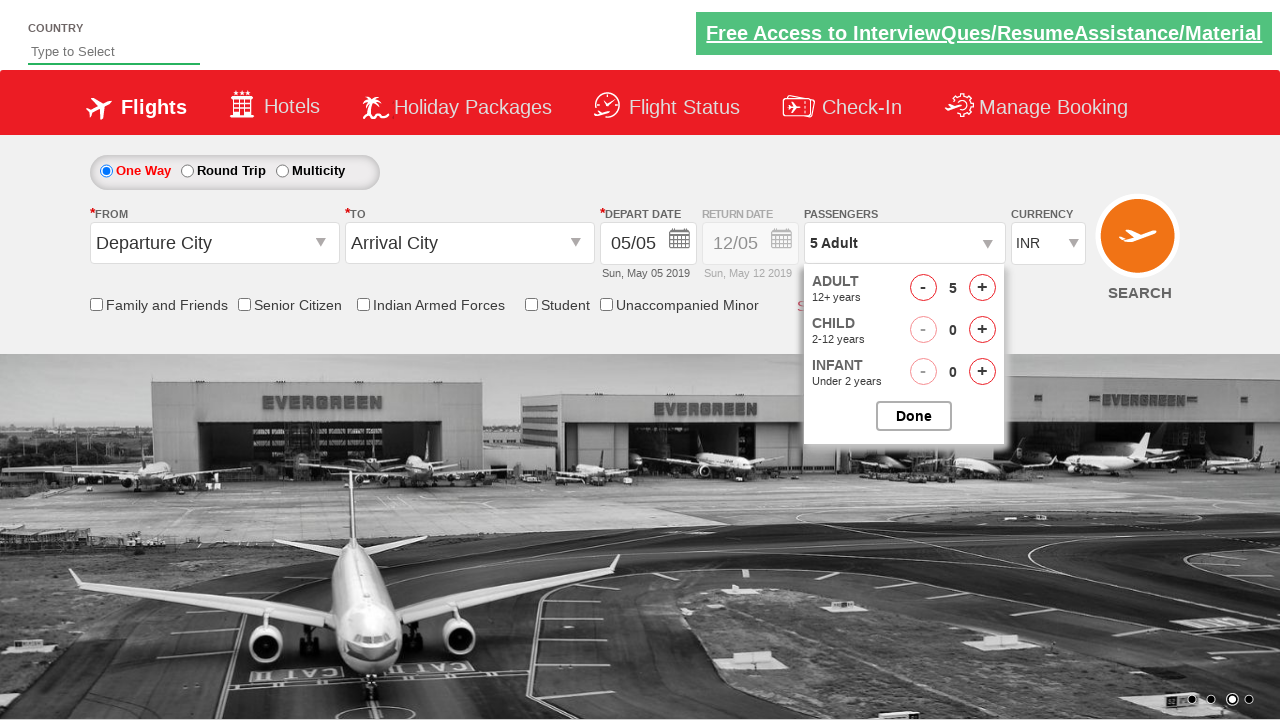

Closed the passenger options dropdown at (914, 416) on #btnclosepaxoption
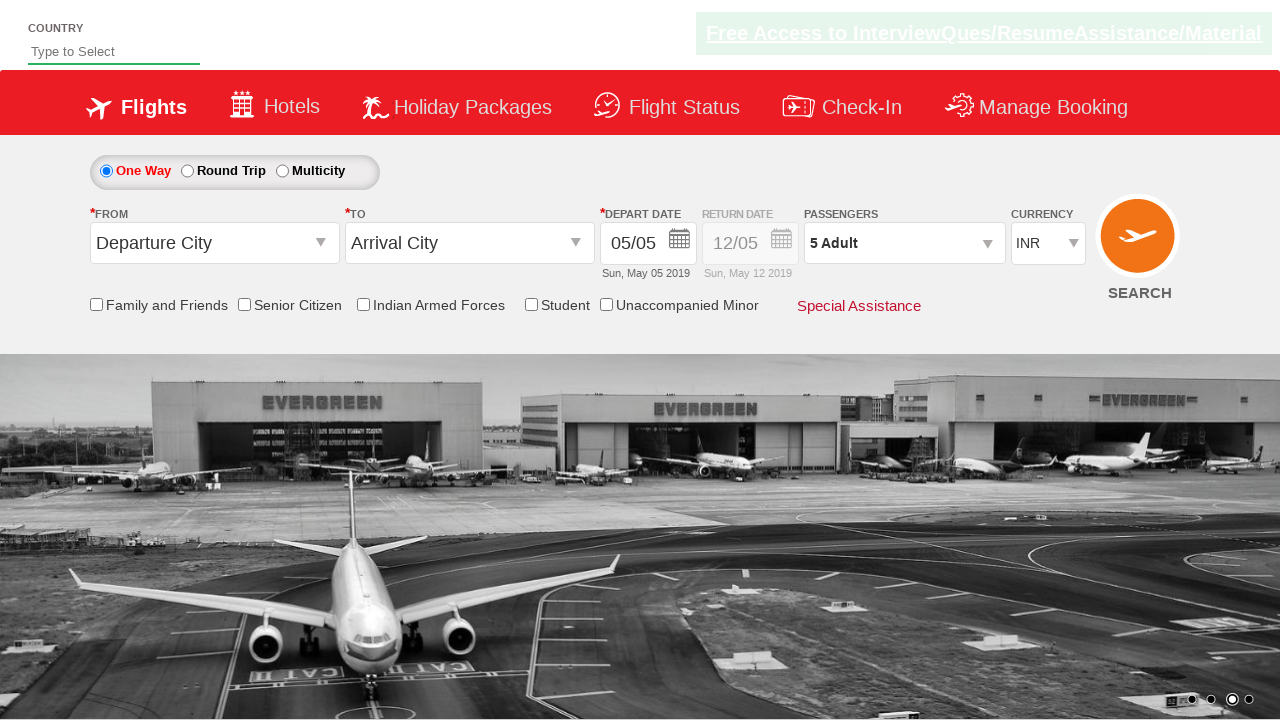

Verified passenger info element is present
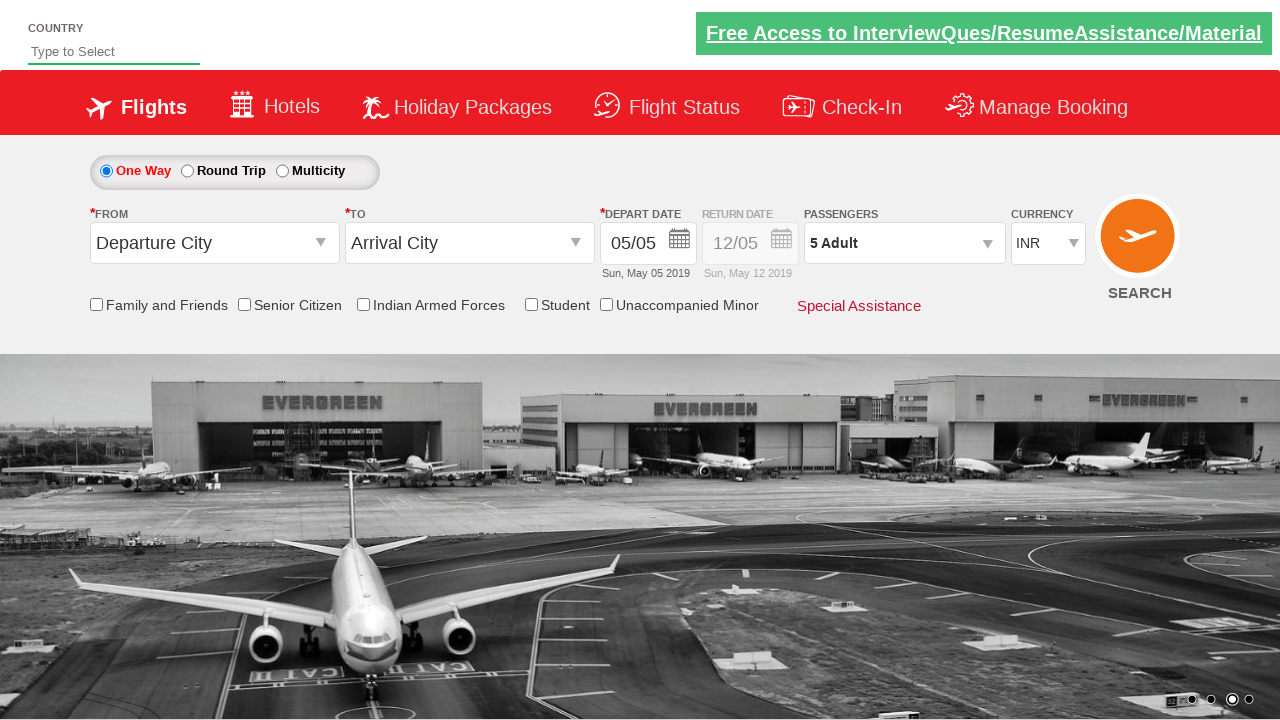

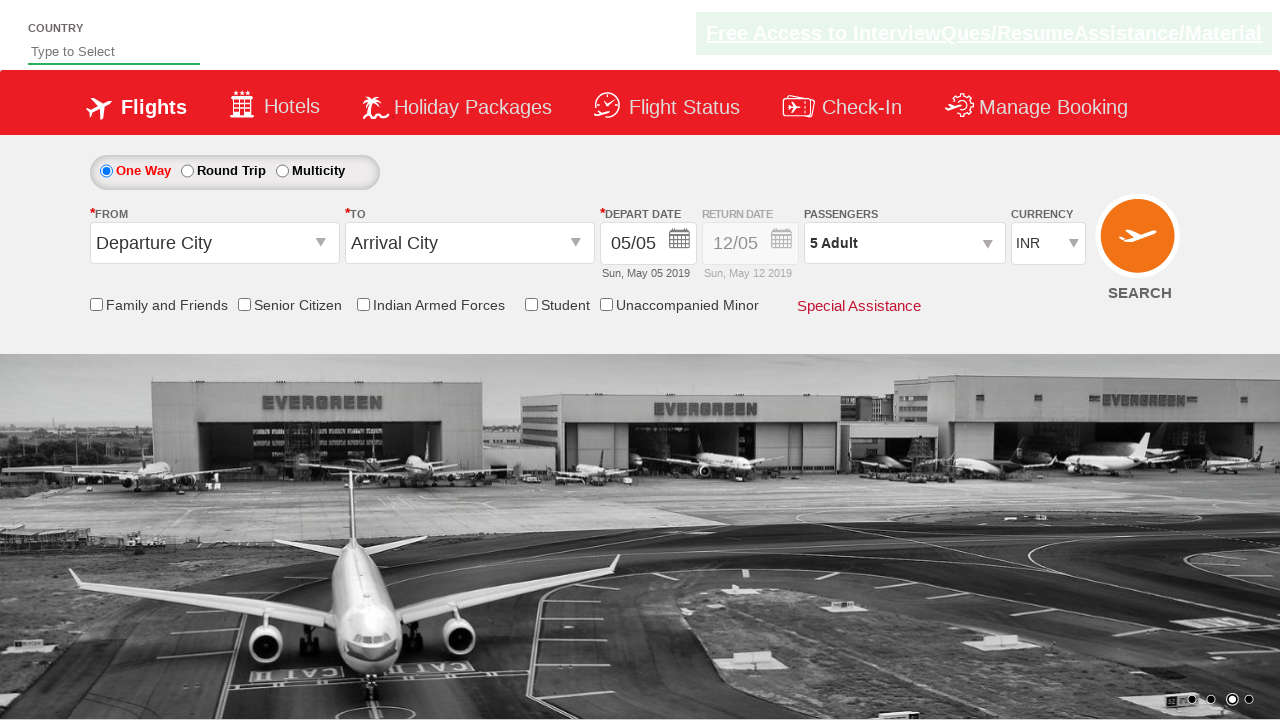